Tests GitHub issue search functionality by searching for a repository, navigating to it, and verifying an issue exists in the Issues tab

Starting URL: https://github.com

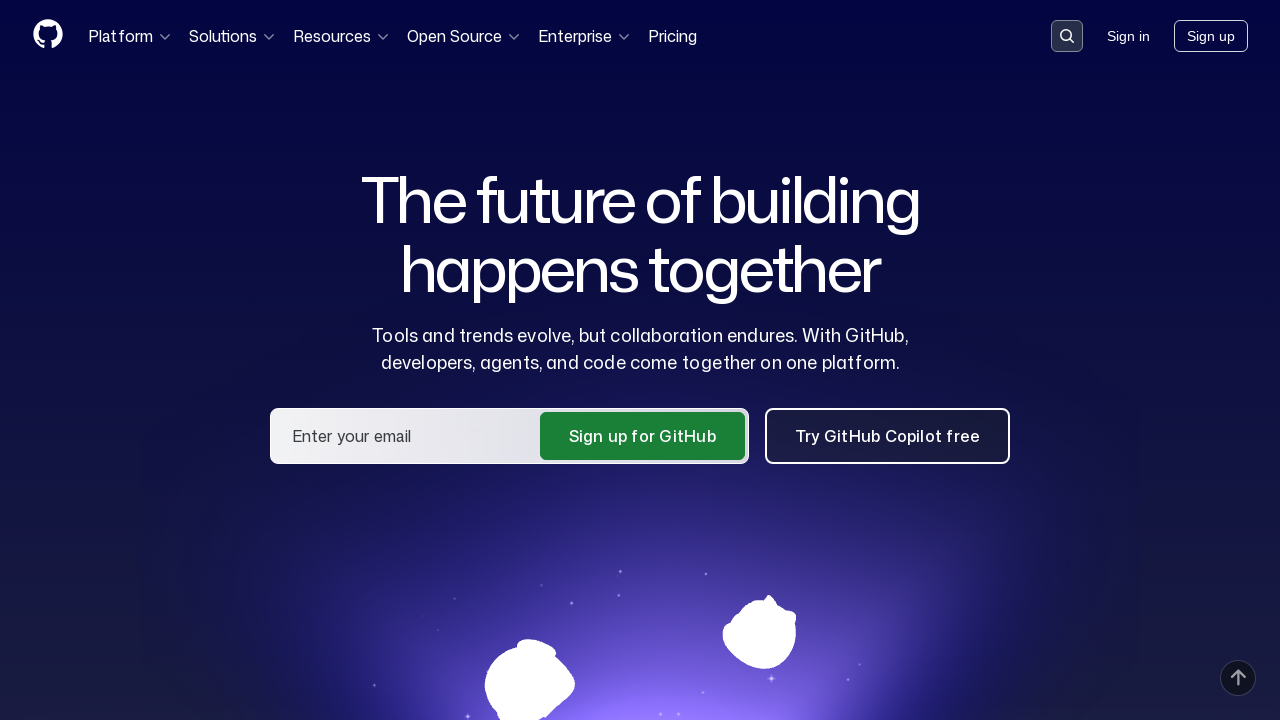

Clicked search button in GitHub header at (1067, 36) on .header-search-button
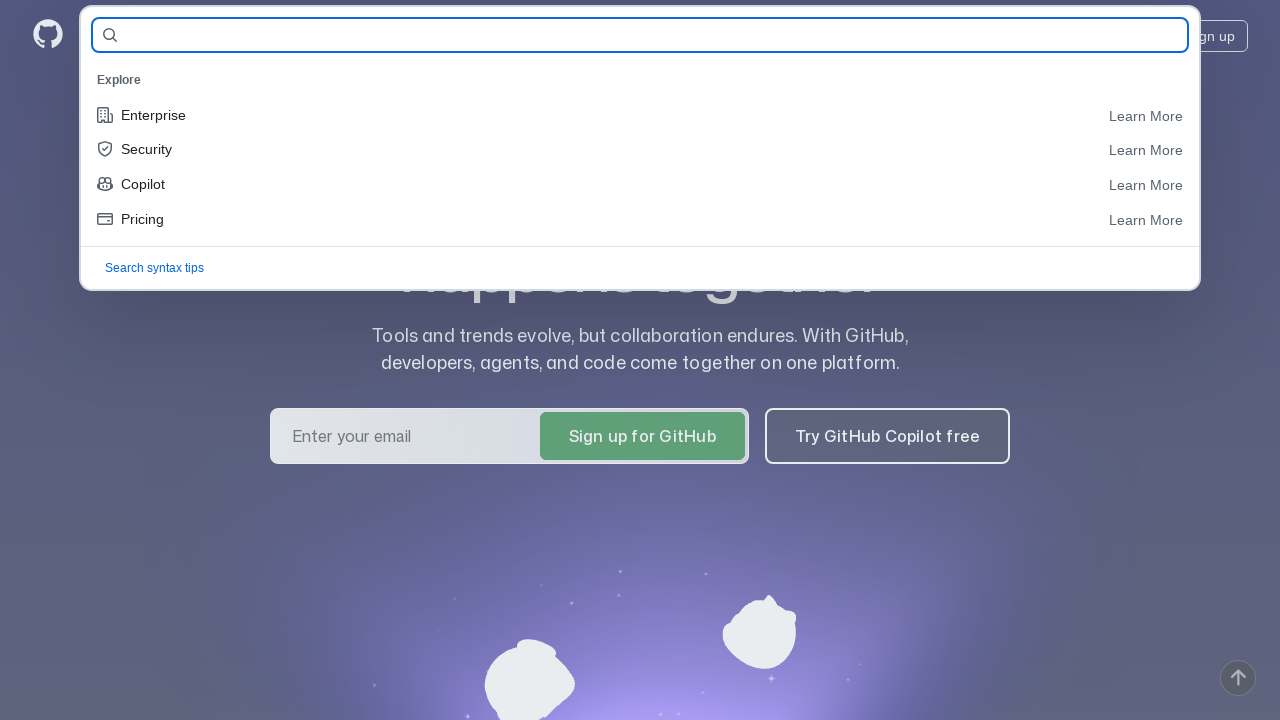

Filled search field with repository name 'D1naraM/demoqa-tests' on input.FormControl-medium
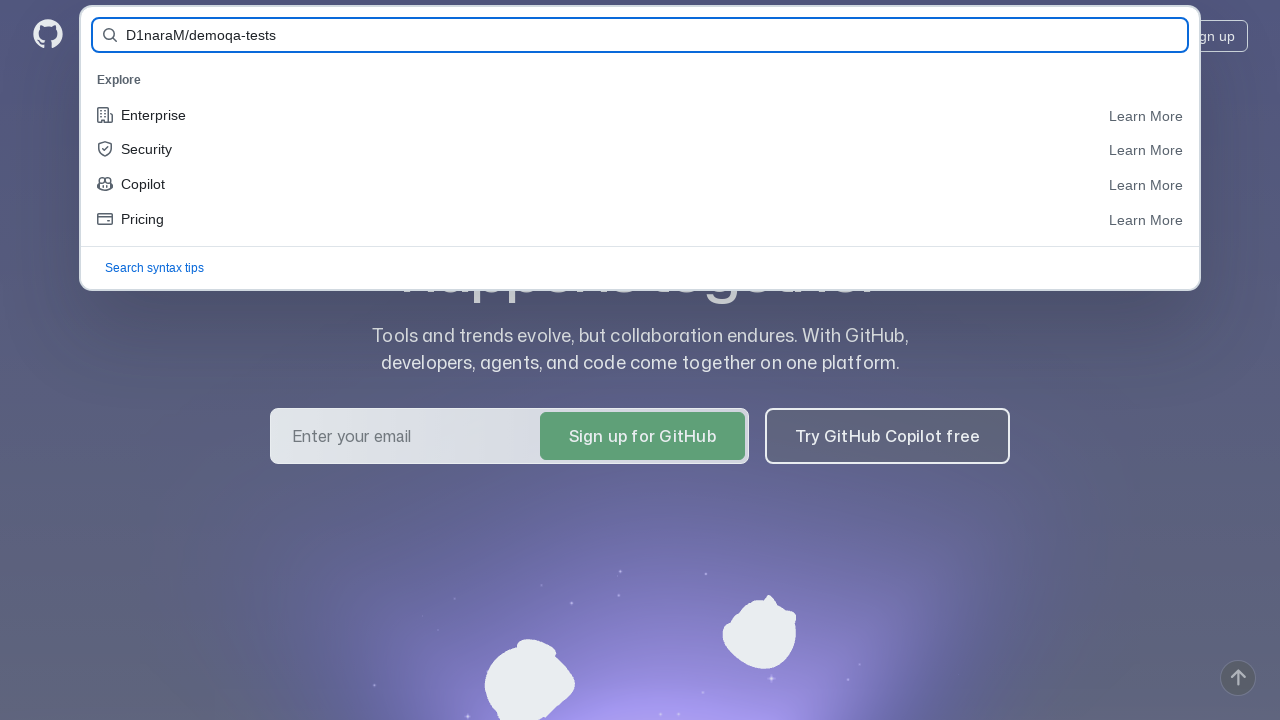

Submitted search form by pressing Enter on input.FormControl-medium
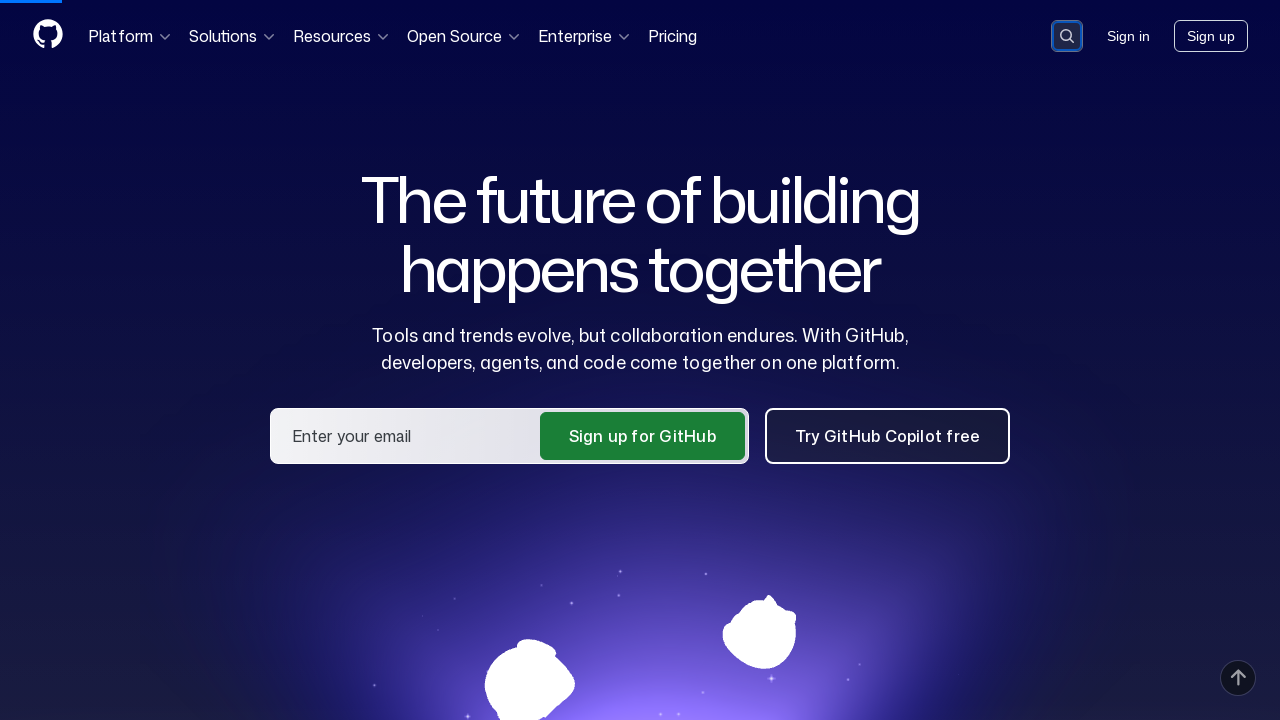

Clicked on repository link 'D1naraM/demoqa-tests' in search results at (456, 161) on a:has-text('D1naraM/demoqa-tests')
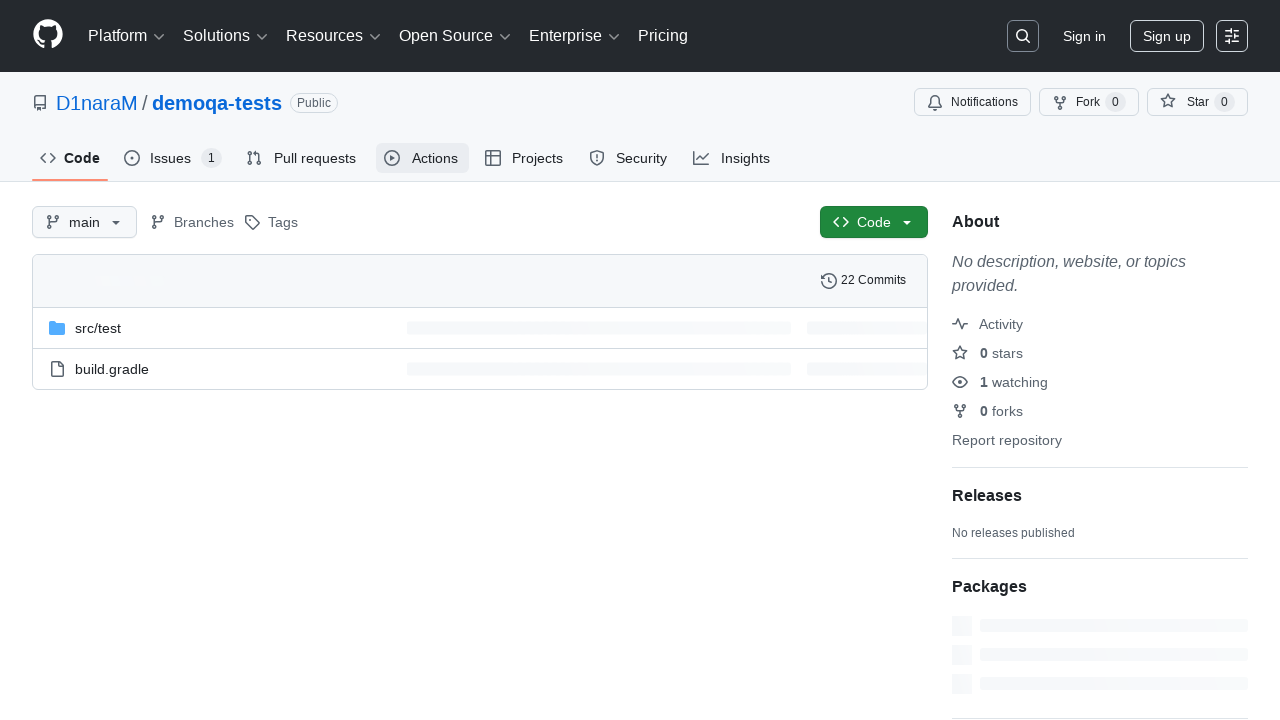

Clicked on Issues tab at (173, 158) on #issues-tab
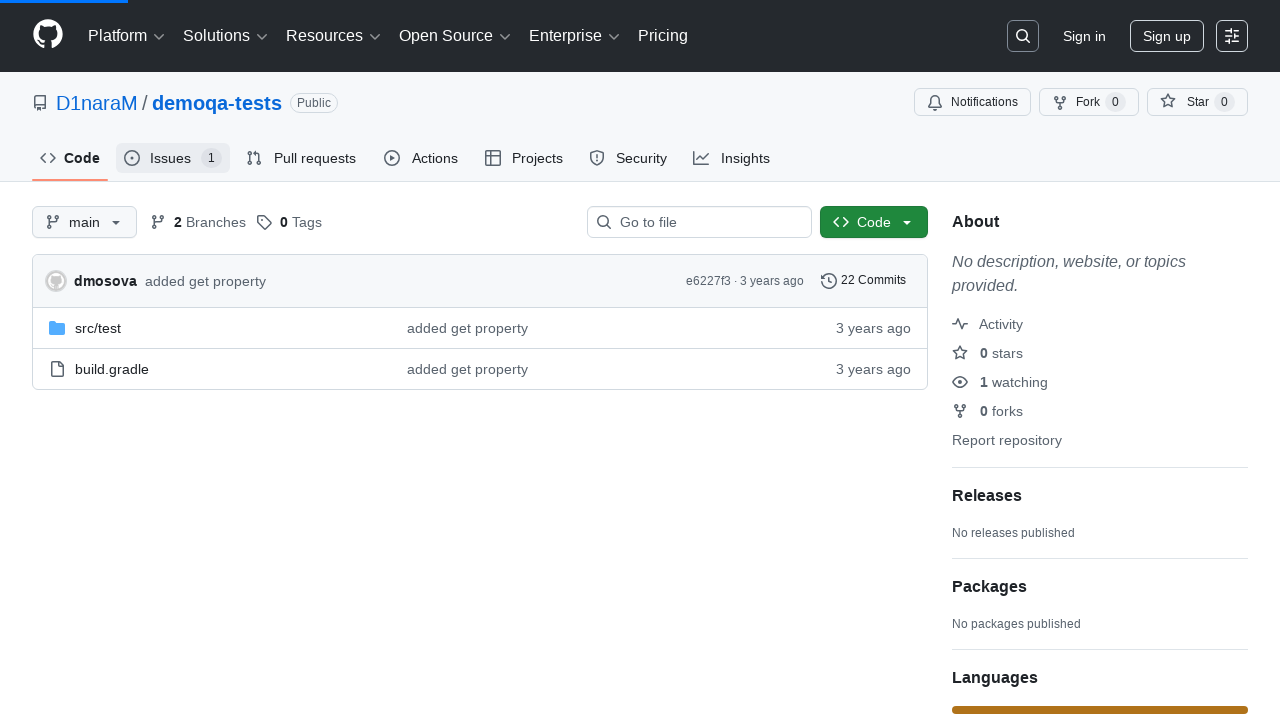

Verified Test Issue exists in Issues tab
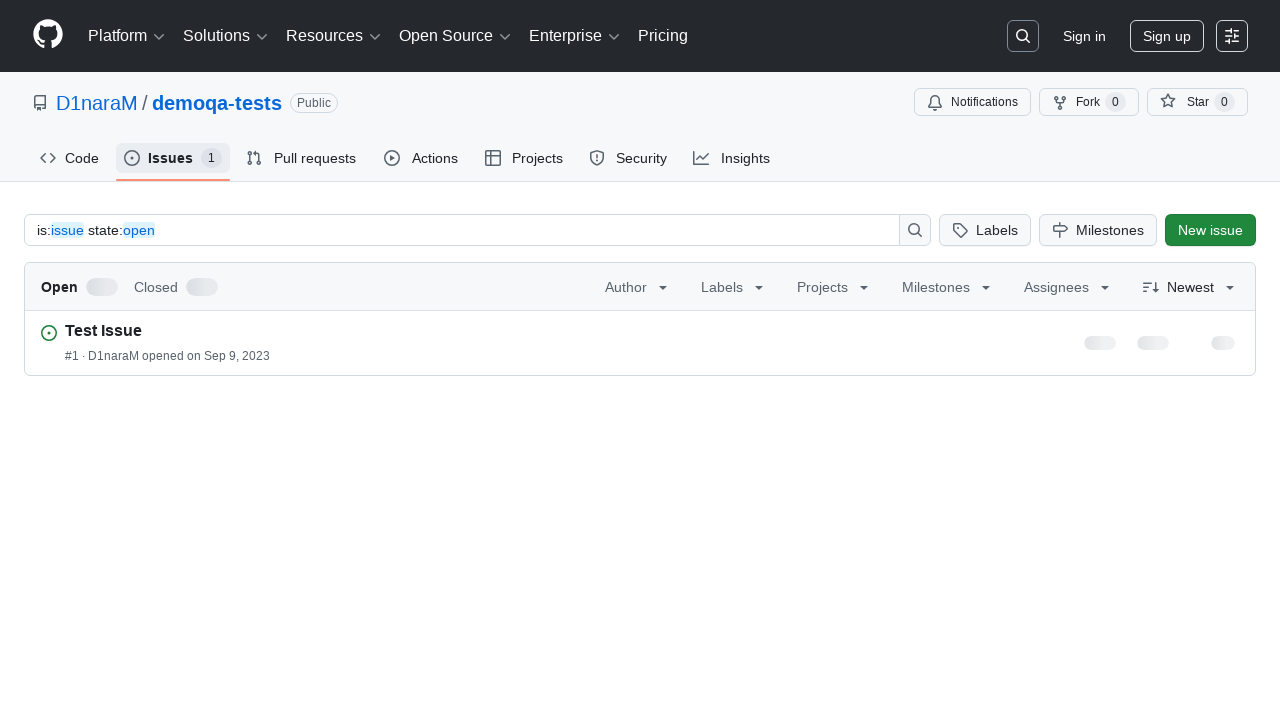

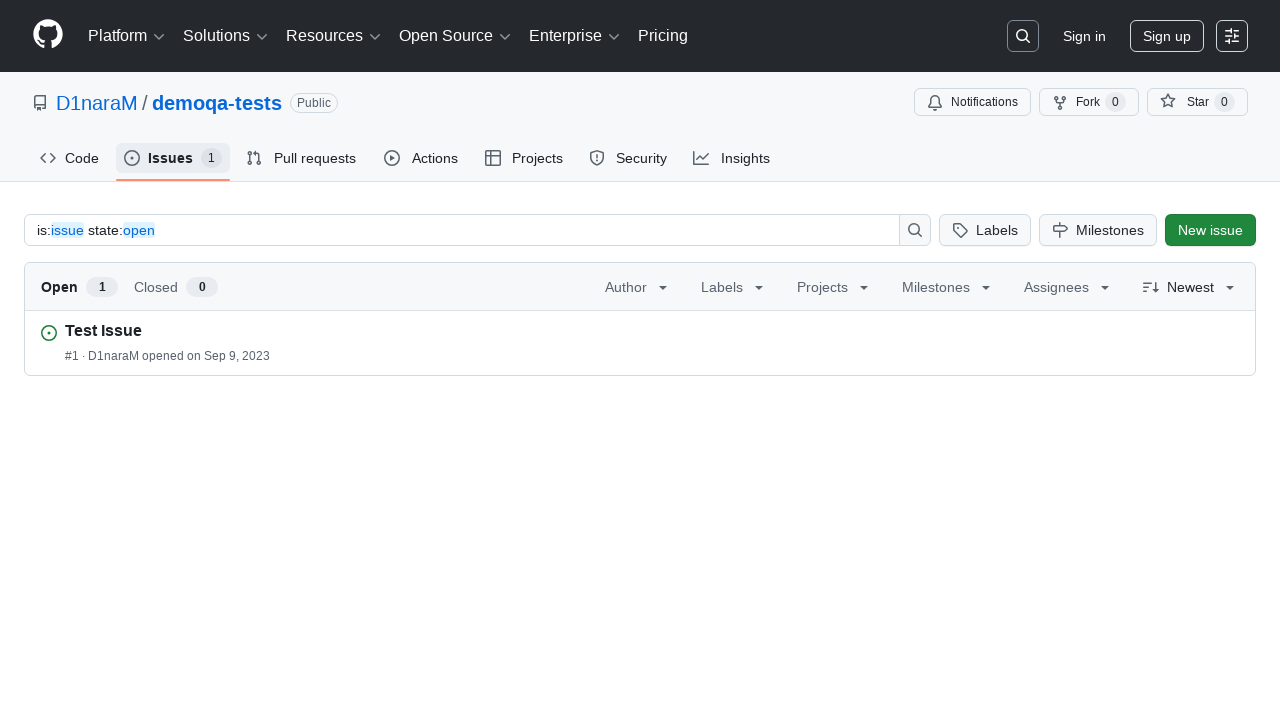